Navigates through multiple Mars-related pages: visits a Mars news site, waits for content to load, then navigates to a JPL Space image gallery and clicks a button to view a full-size image.

Starting URL: https://data-class-mars.s3.amazonaws.com/Mars/index.html

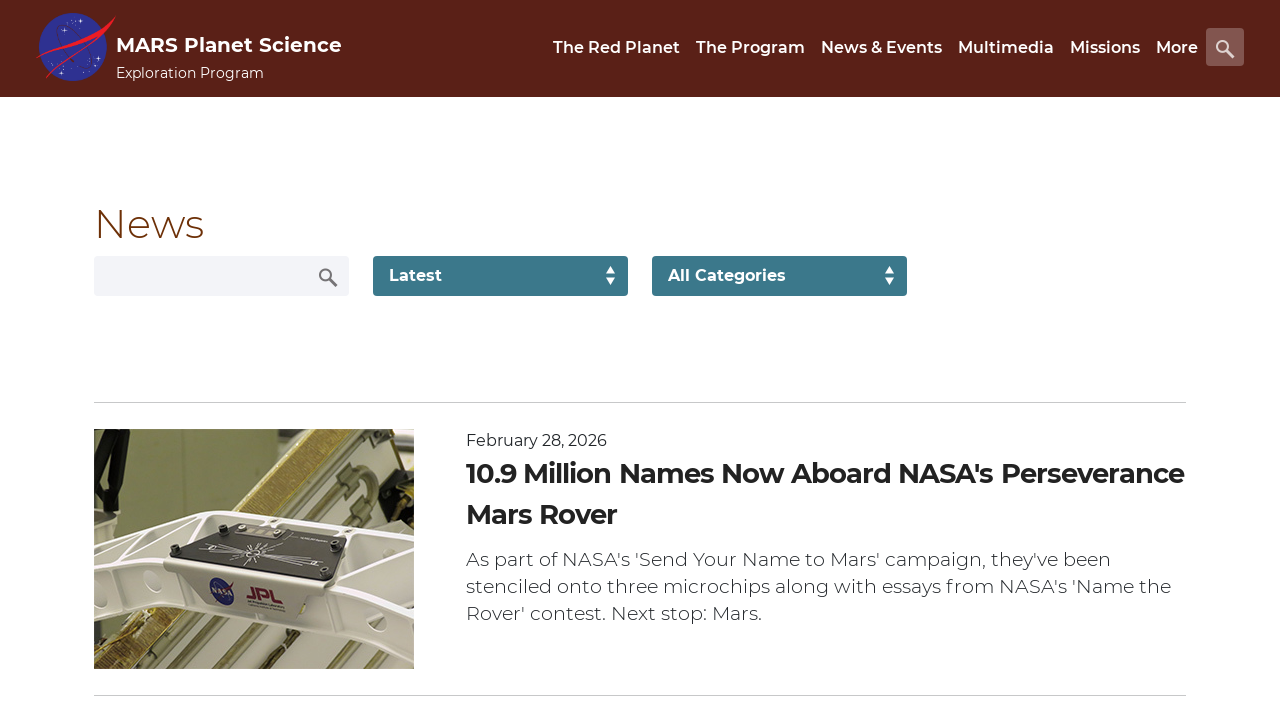

Waited for Mars news list to load
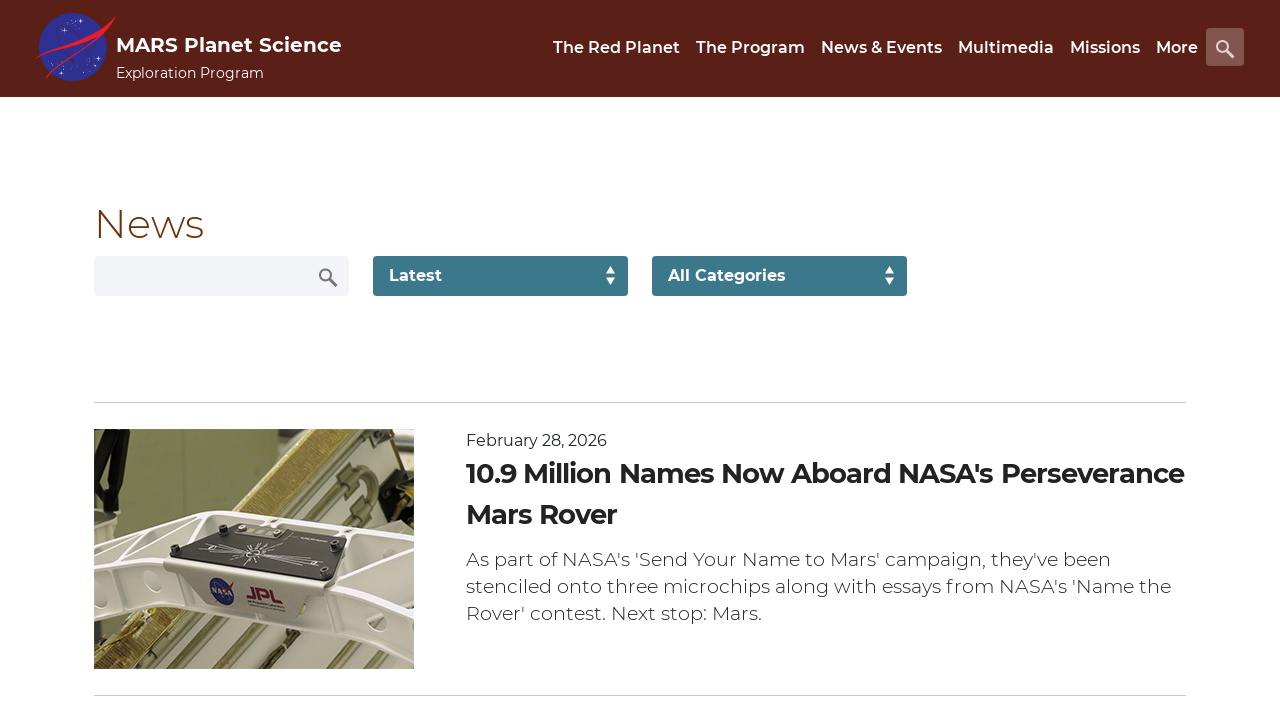

Verified news content title is present
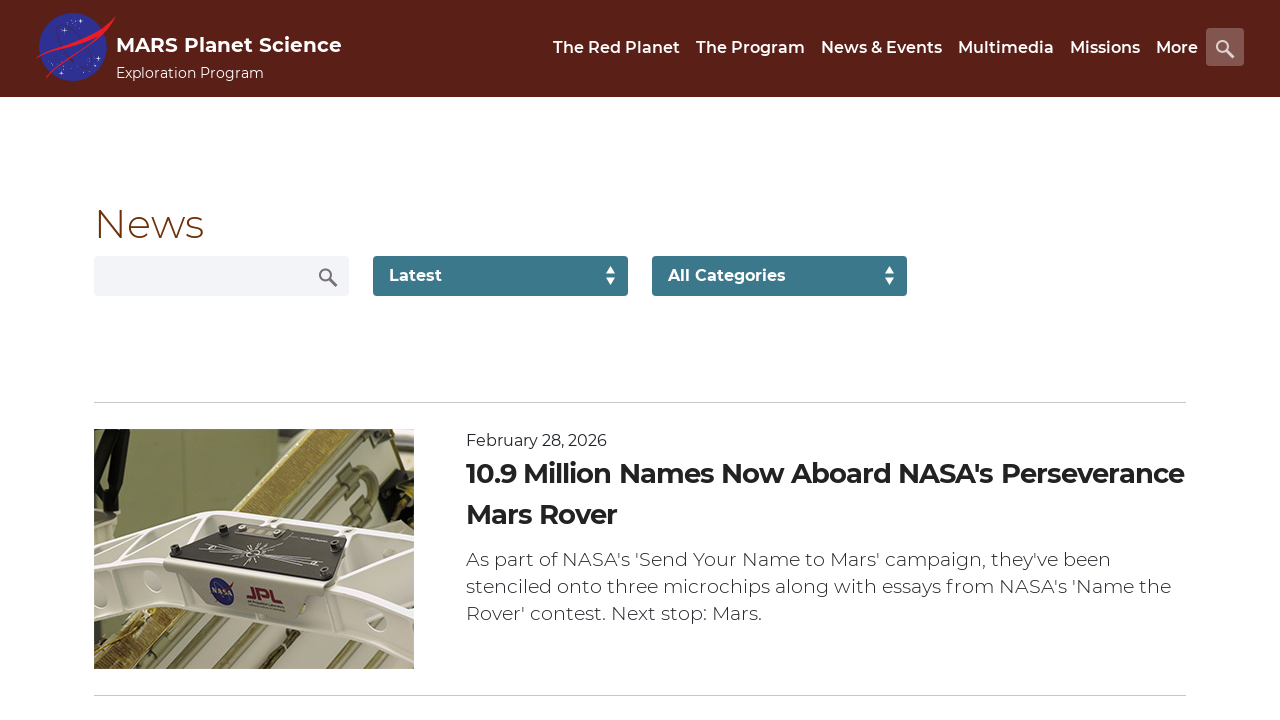

Verified article teaser body is present
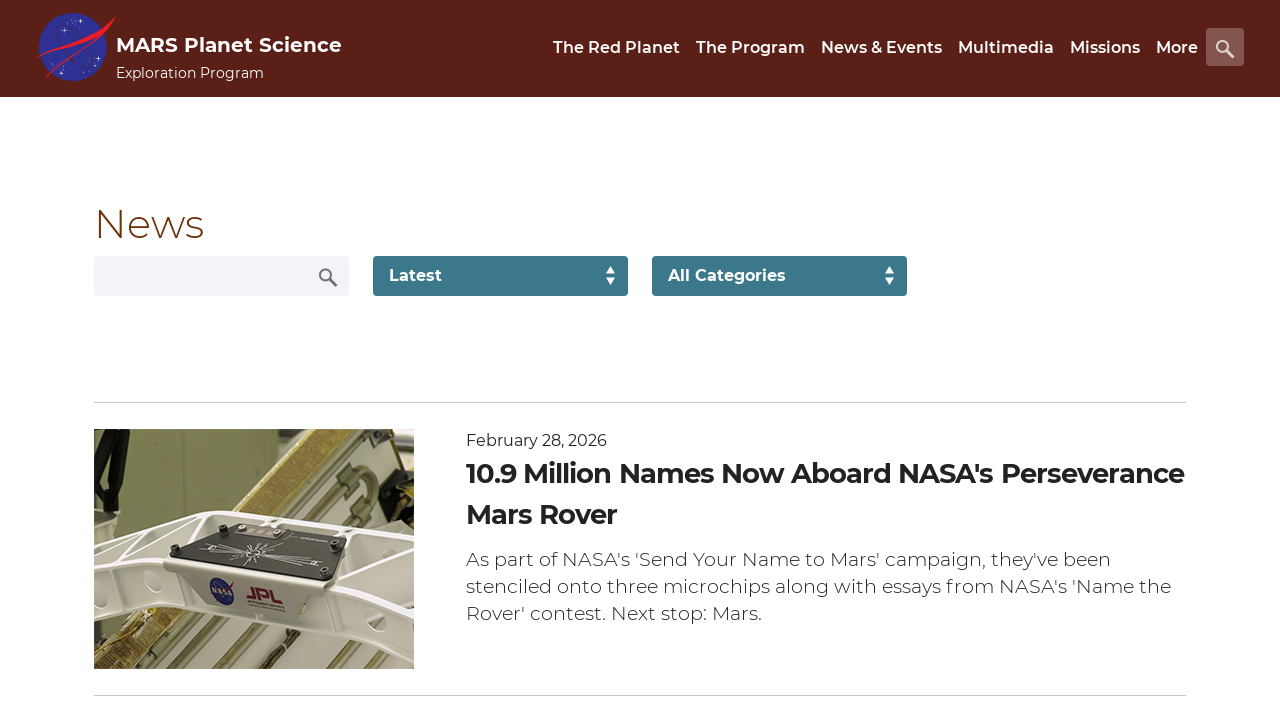

Navigated to JPL Space image gallery
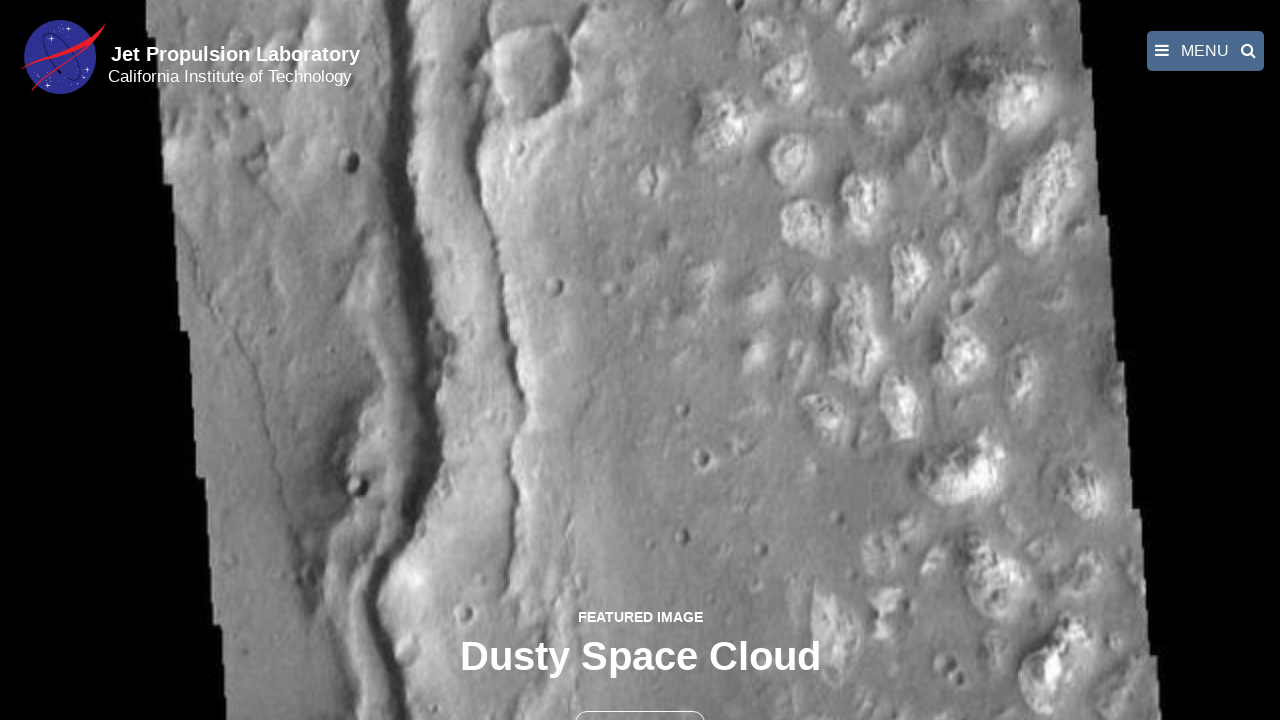

Clicked second button to view full-size image at (640, 699) on button >> nth=1
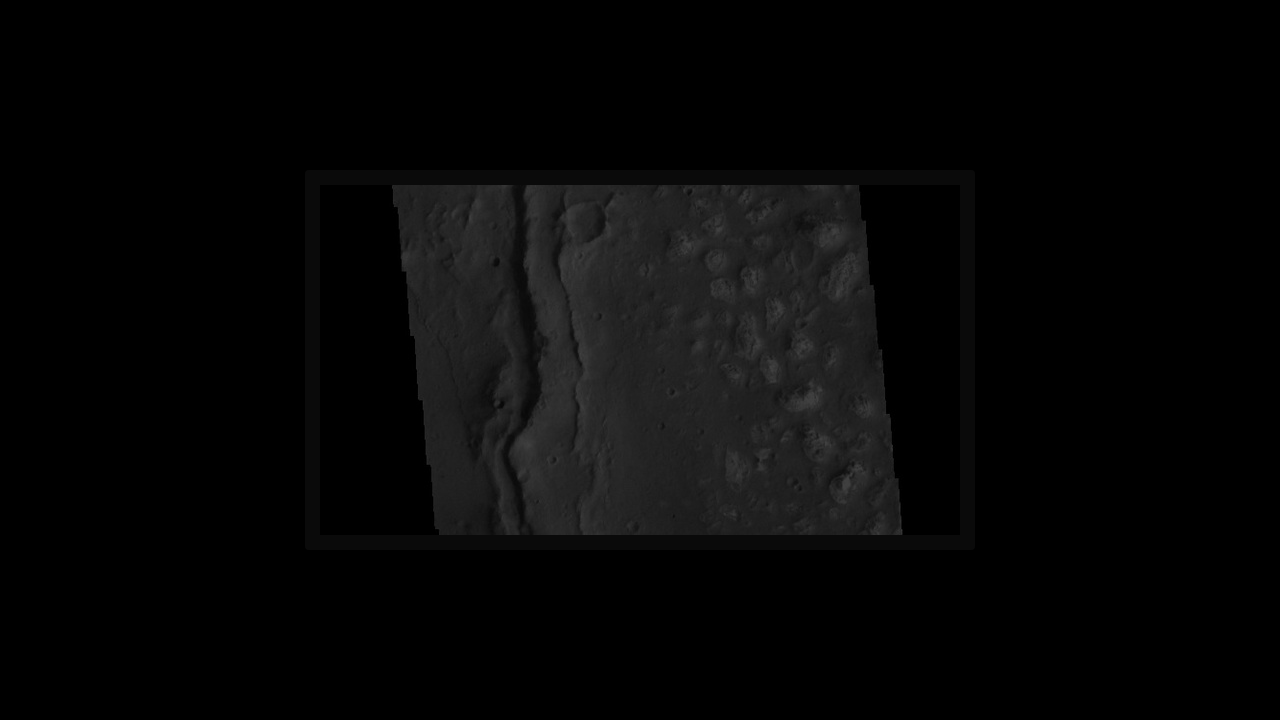

Full-size image loaded
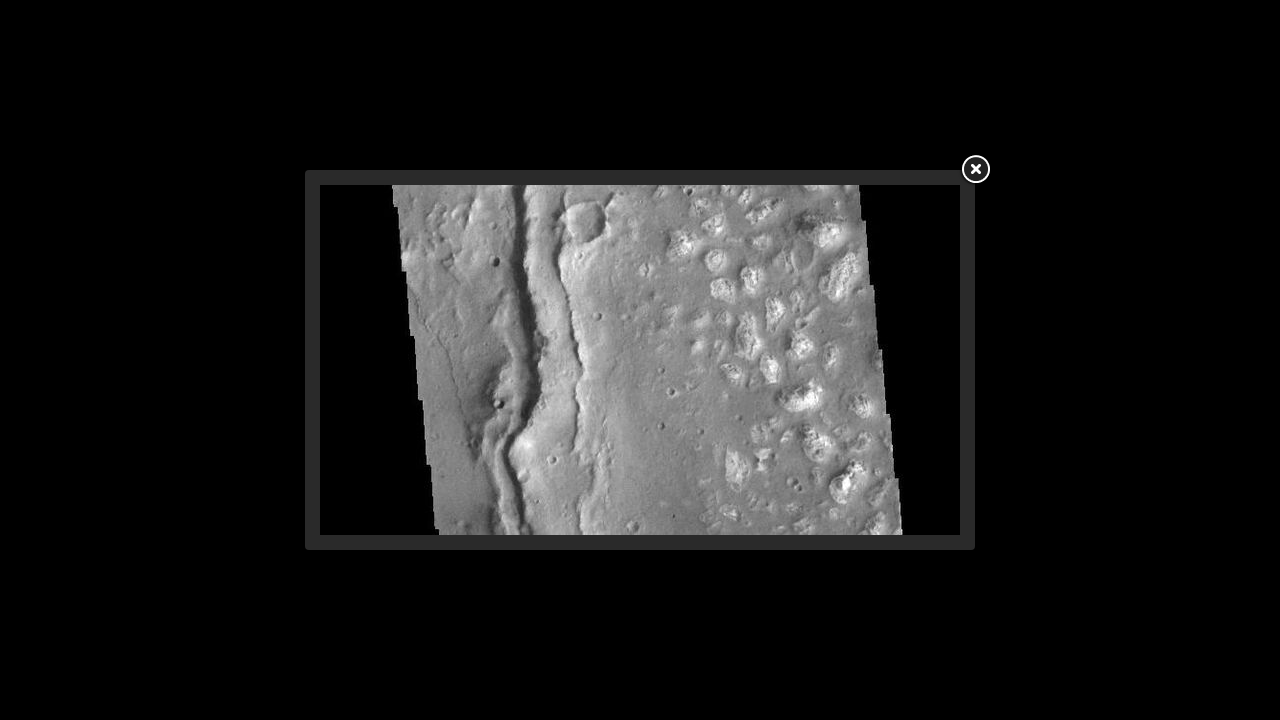

Navigated to Mars Facts page
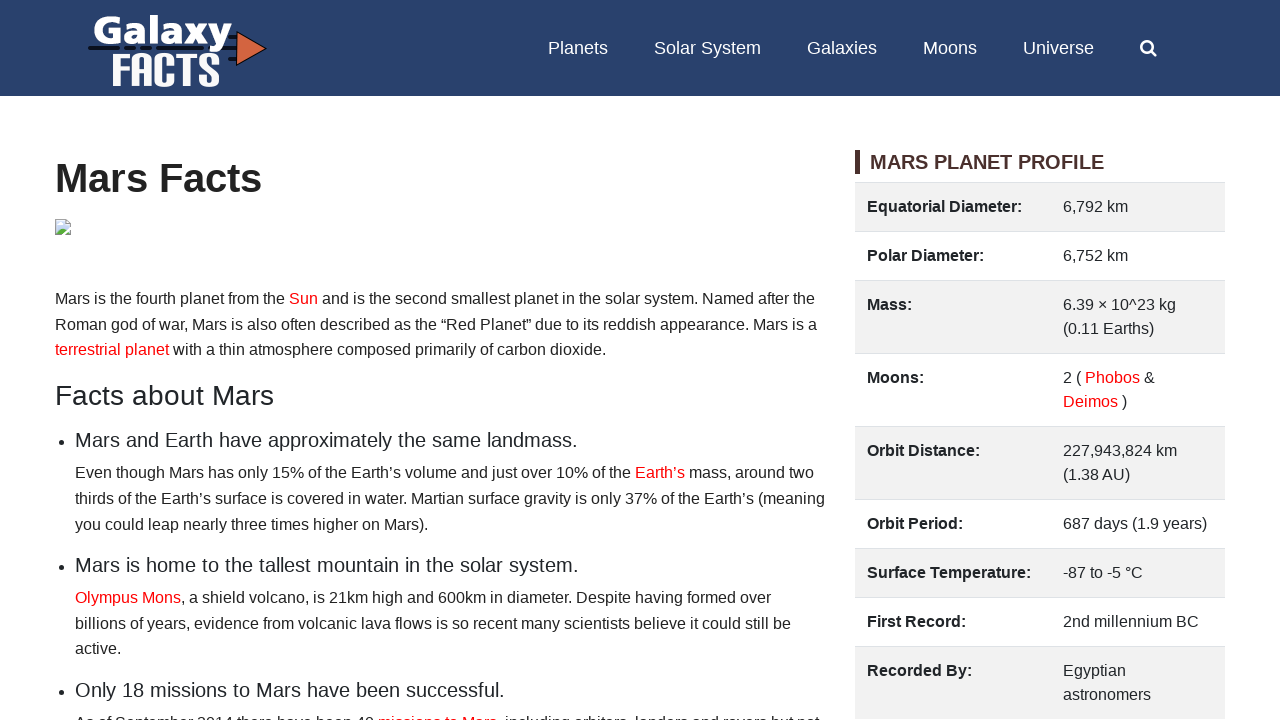

Mars Facts table loaded
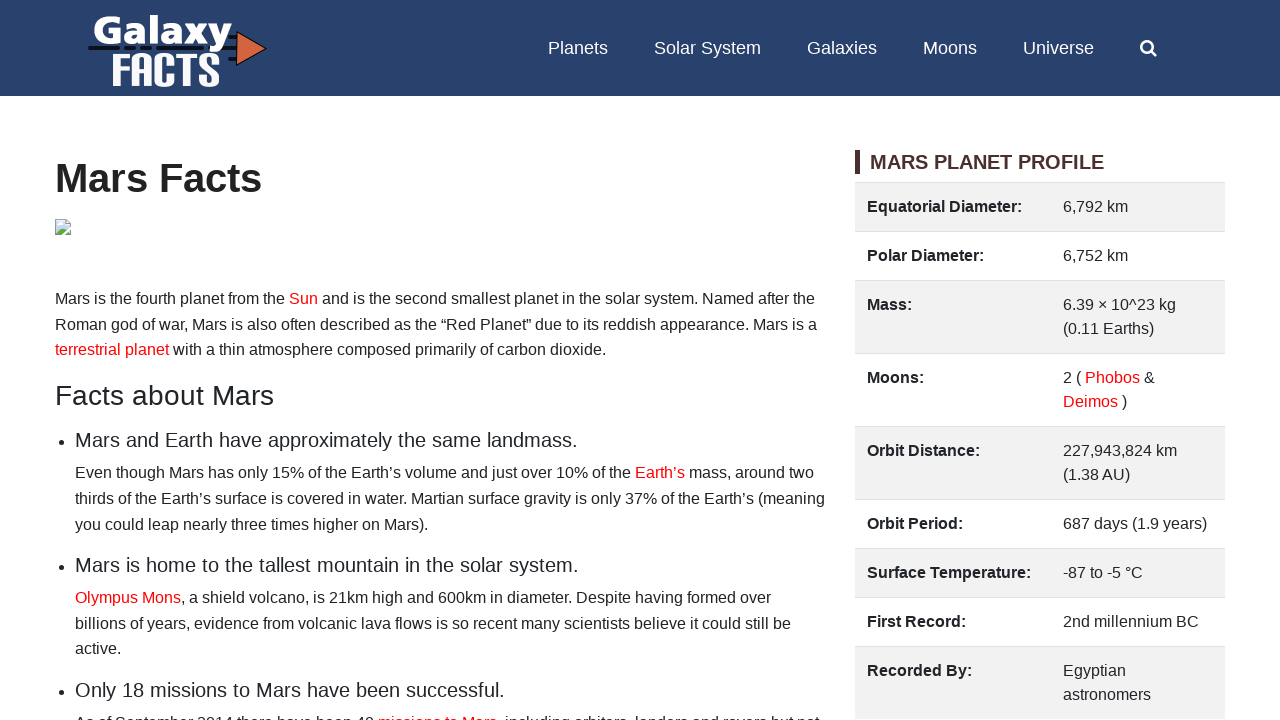

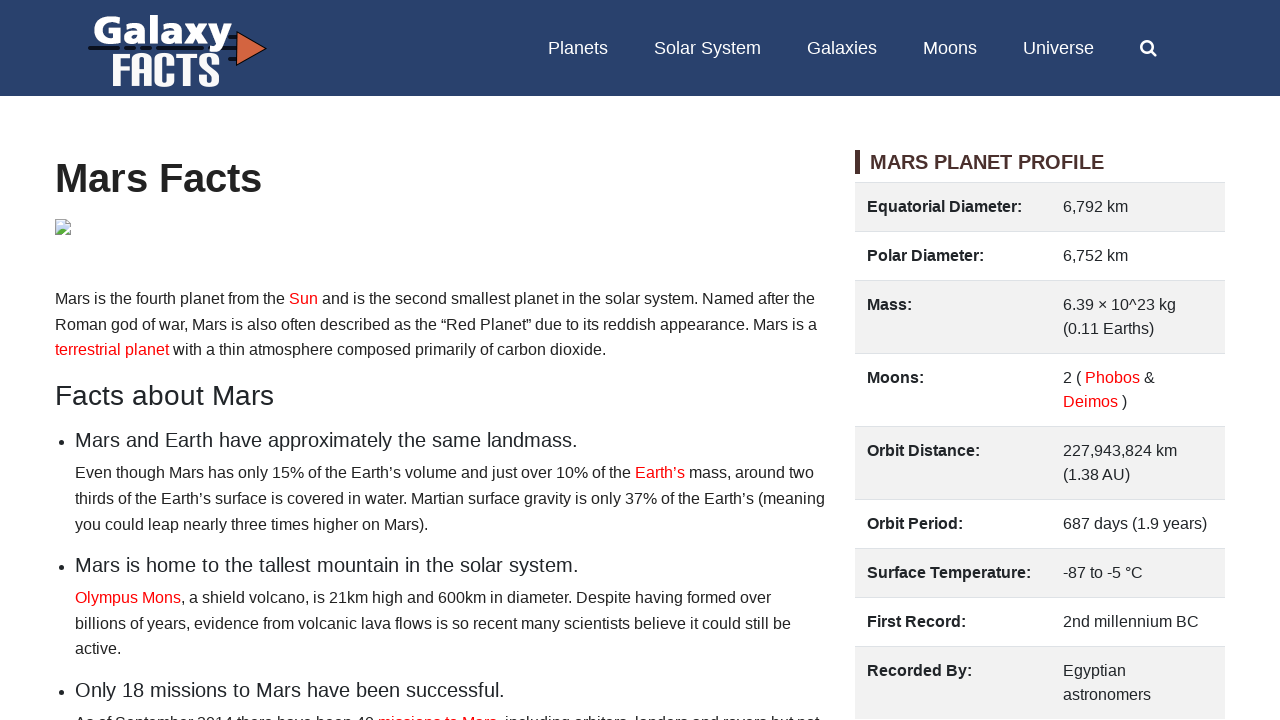